Tests a form submission on DemoQA by filling in name, email, and address fields, then verifying the submitted data is displayed correctly

Starting URL: https://demoqa.com/text-box

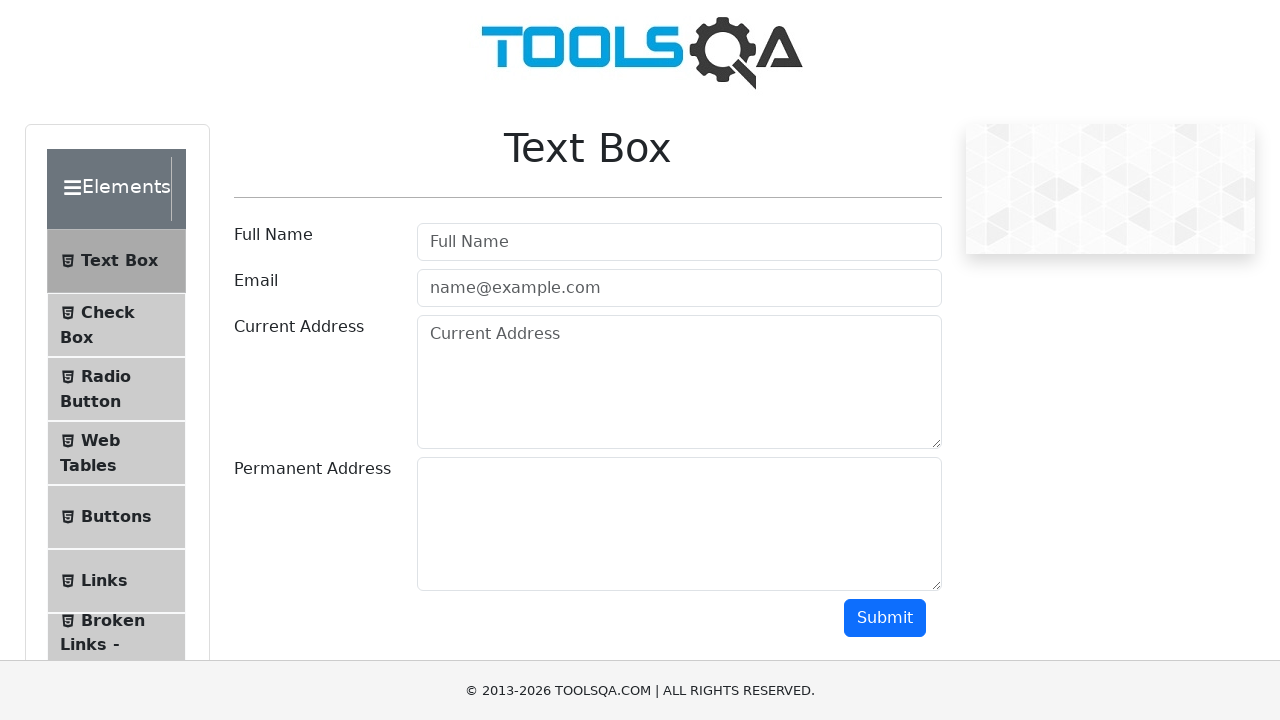

Filled full name field with 'Aigul White' on input#userName
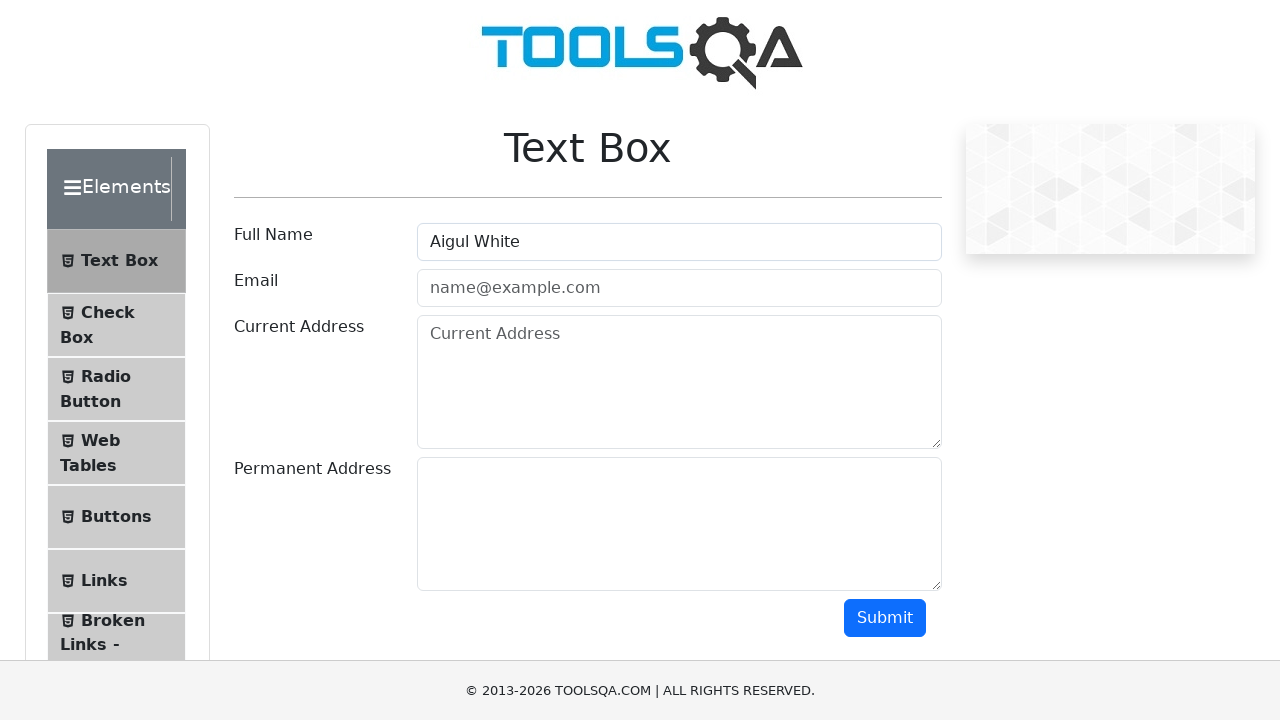

Filled email field with 'alena_14078@yahoo.com' on input[type='email']
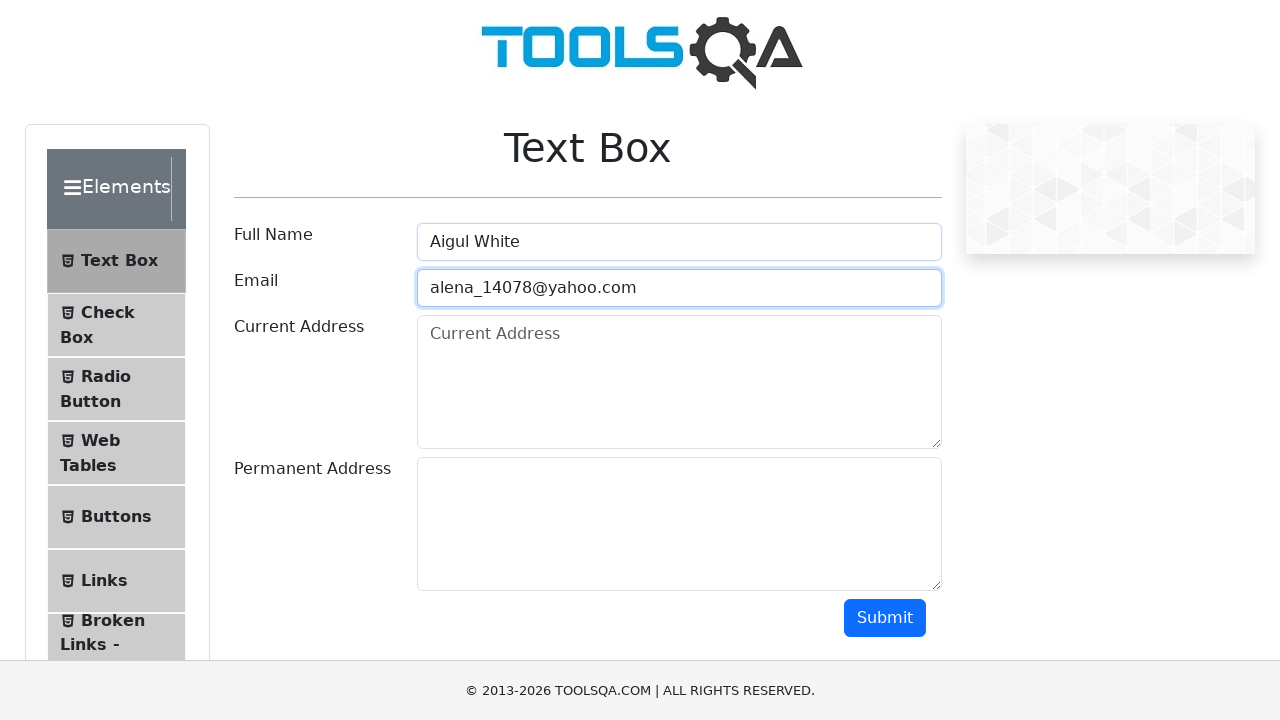

Filled current address field with '999 Parkway' on textarea#currentAddress
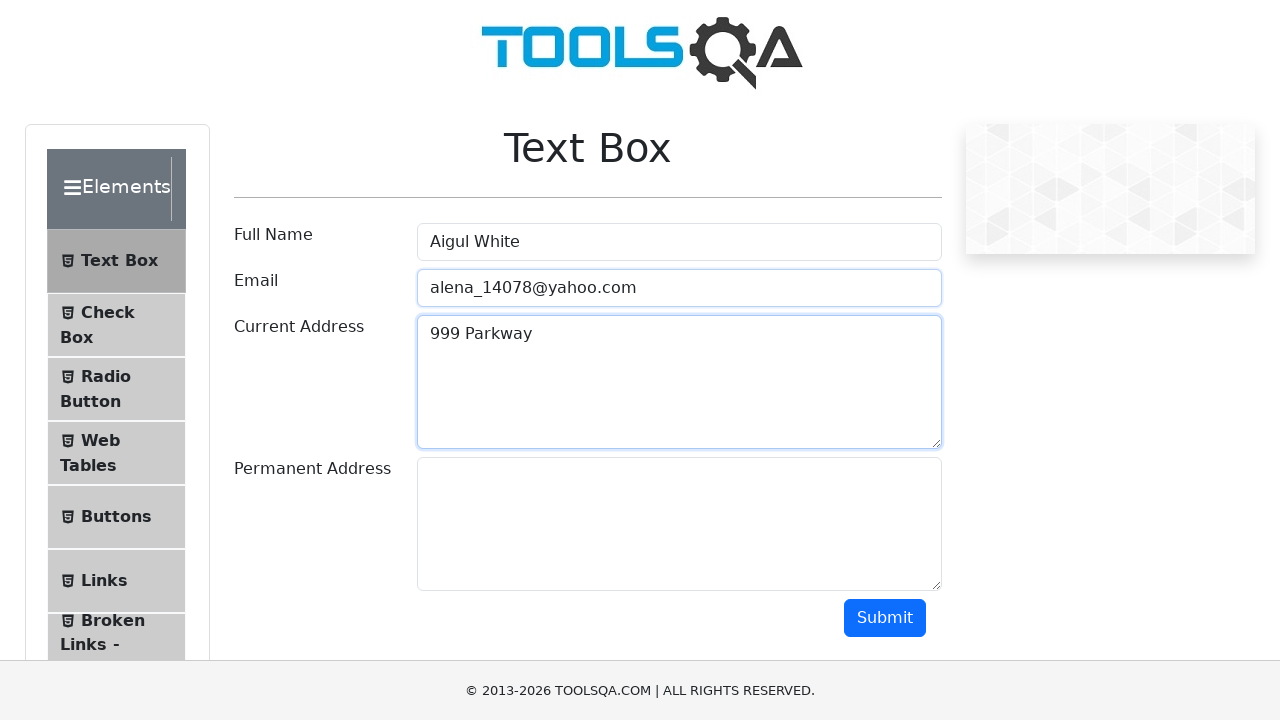

Filled permanent address field with '100 Park Drive' on textarea#permanentAddress
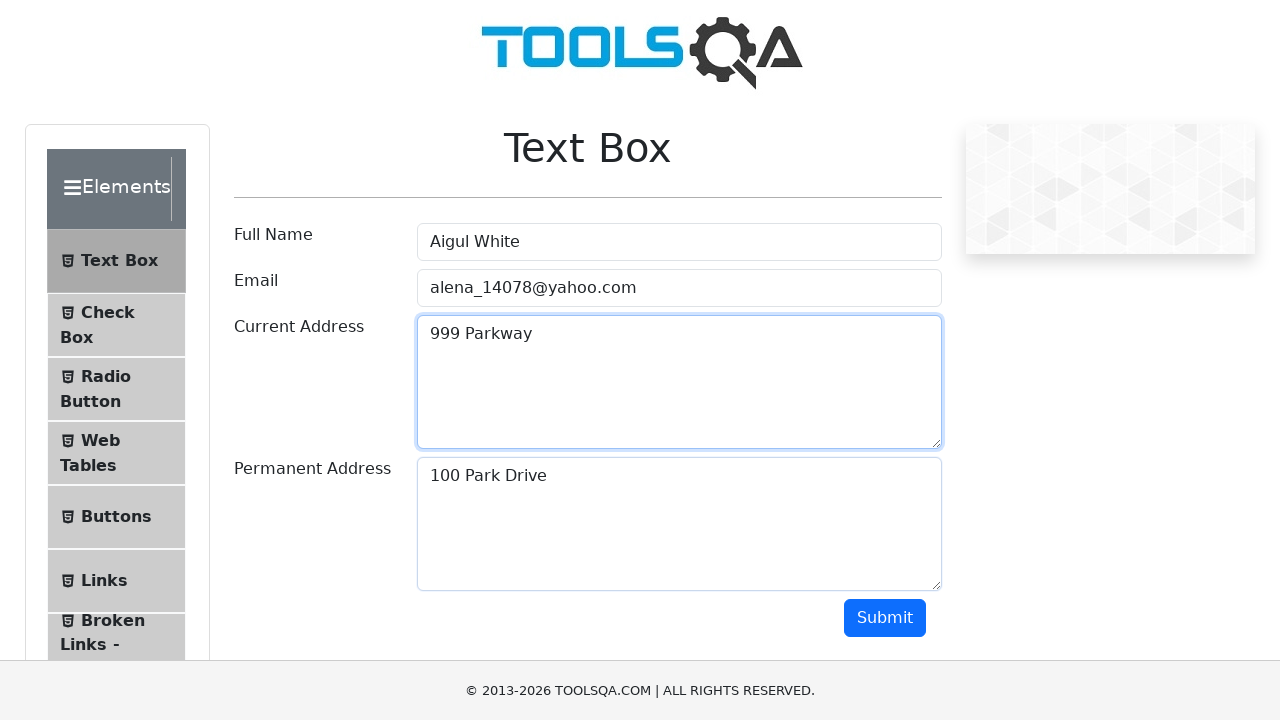

Scrolled to submit button
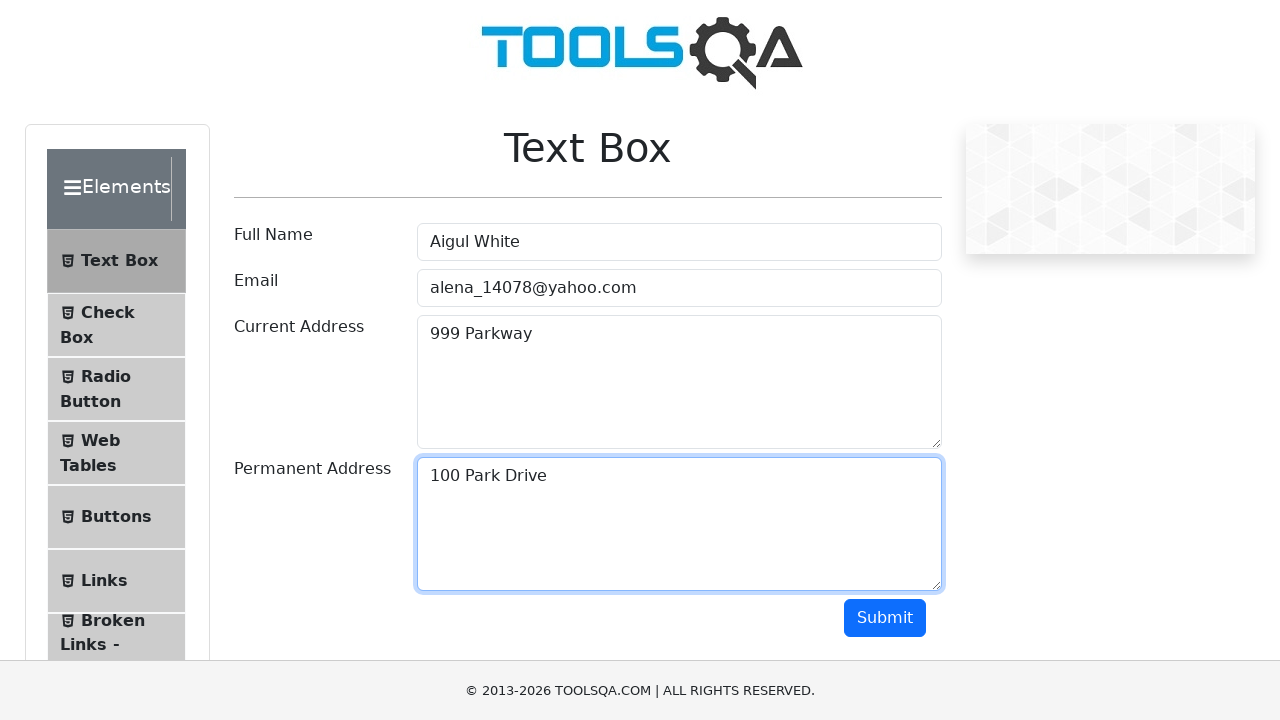

Clicked submit button to submit form at (885, 618) on button#submit
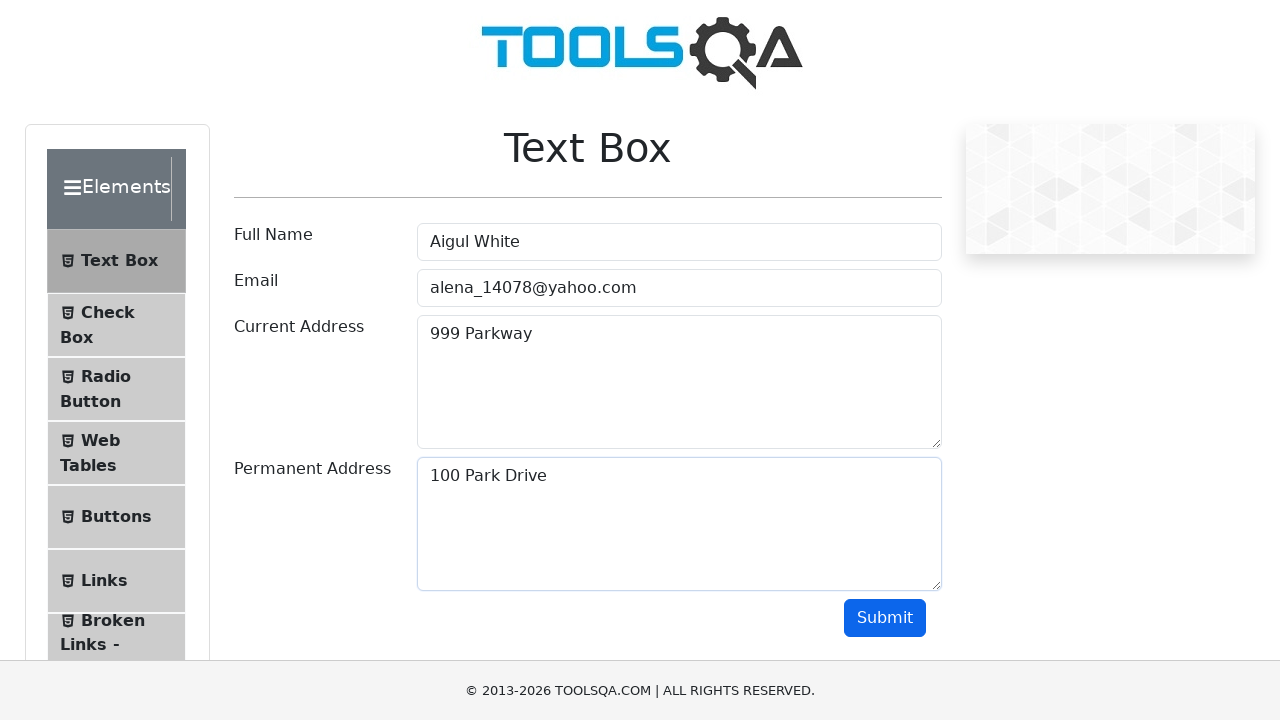

Name validation field appeared after form submission
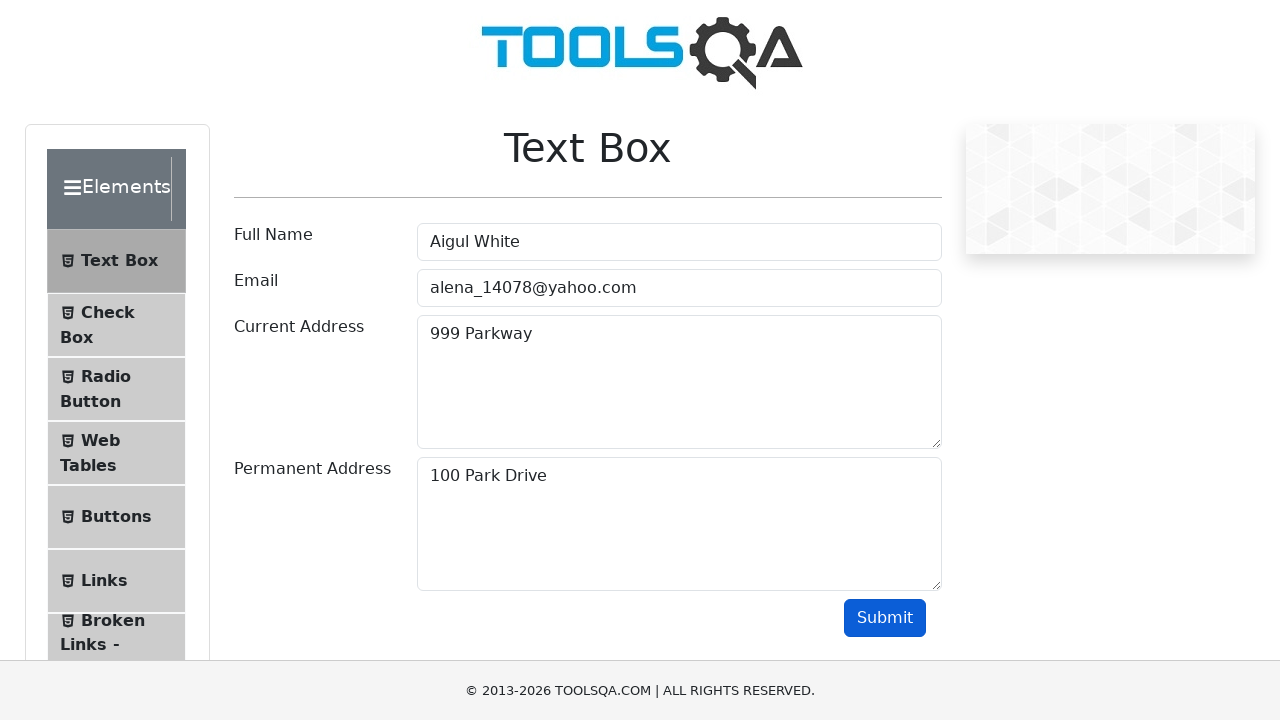

Retrieved name validation text content
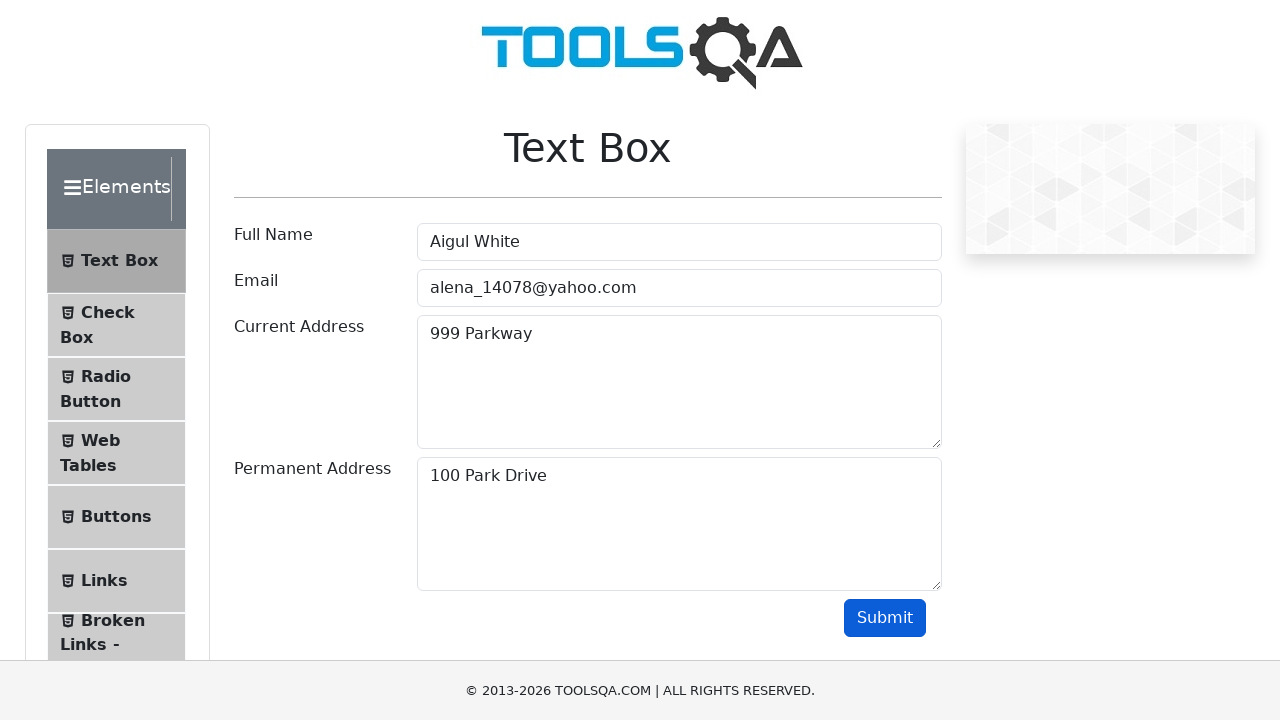

Verified name validation matches expected value 'Name:Aigul White'
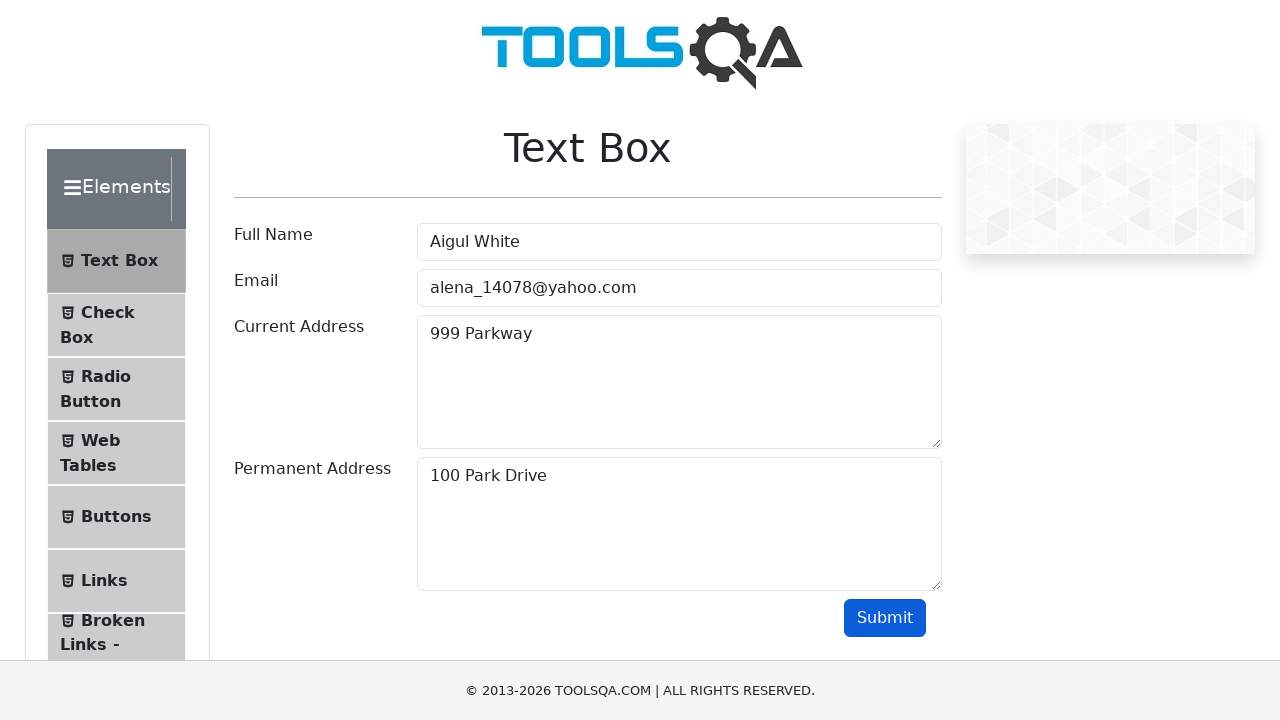

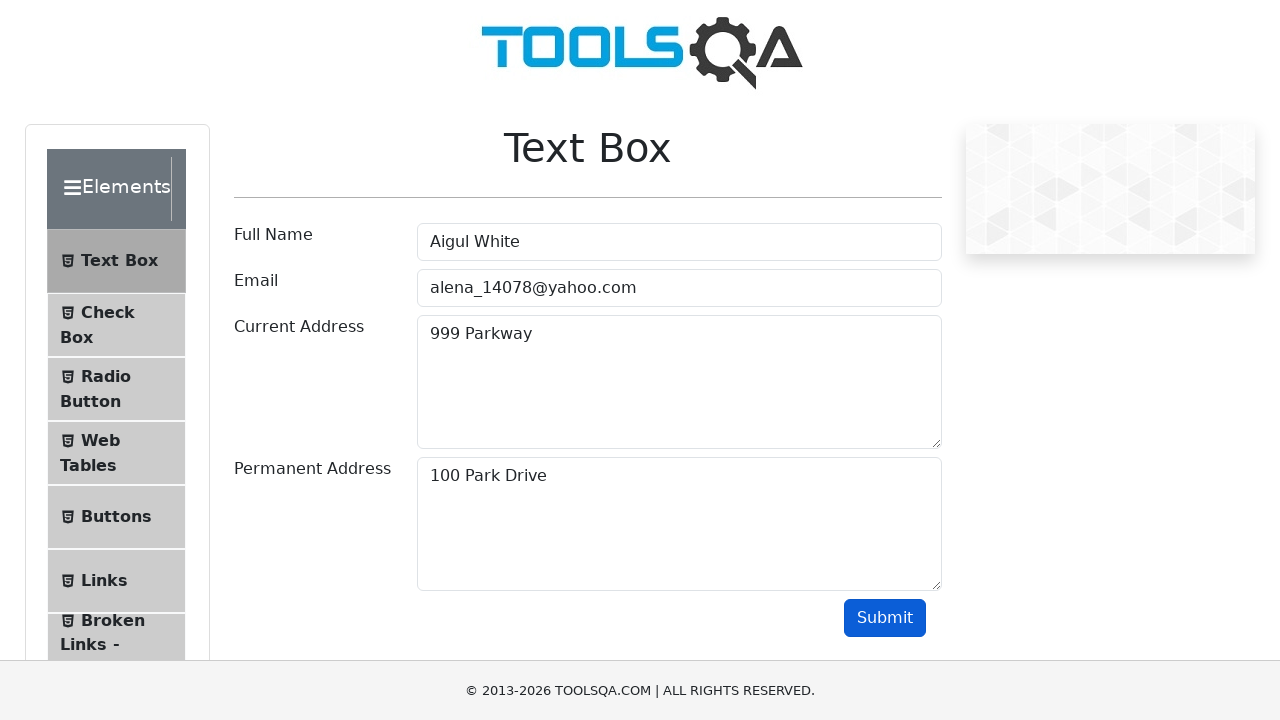